Tests a form that requires reading a custom attribute value from an element, calculating a mathematical result, filling the answer field, checking a checkbox, clicking a radio button, and submitting the form.

Starting URL: http://suninjuly.github.io/get_attribute.html

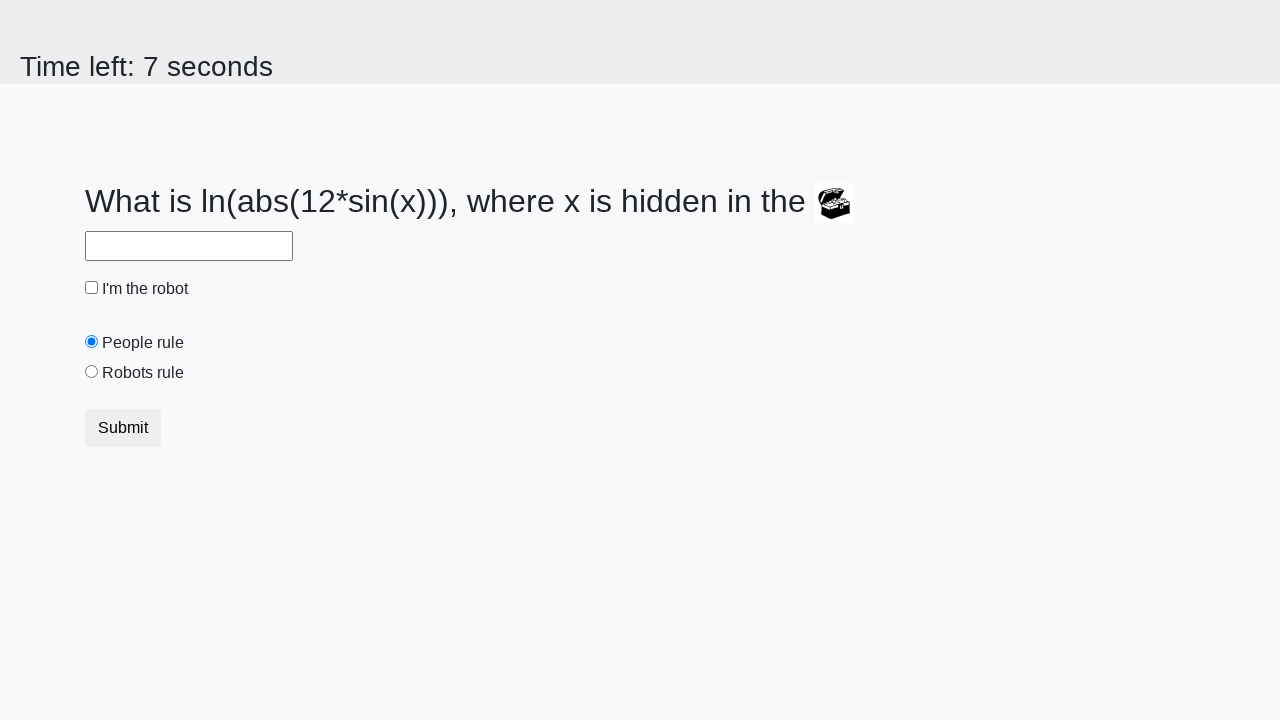

Located treasure element
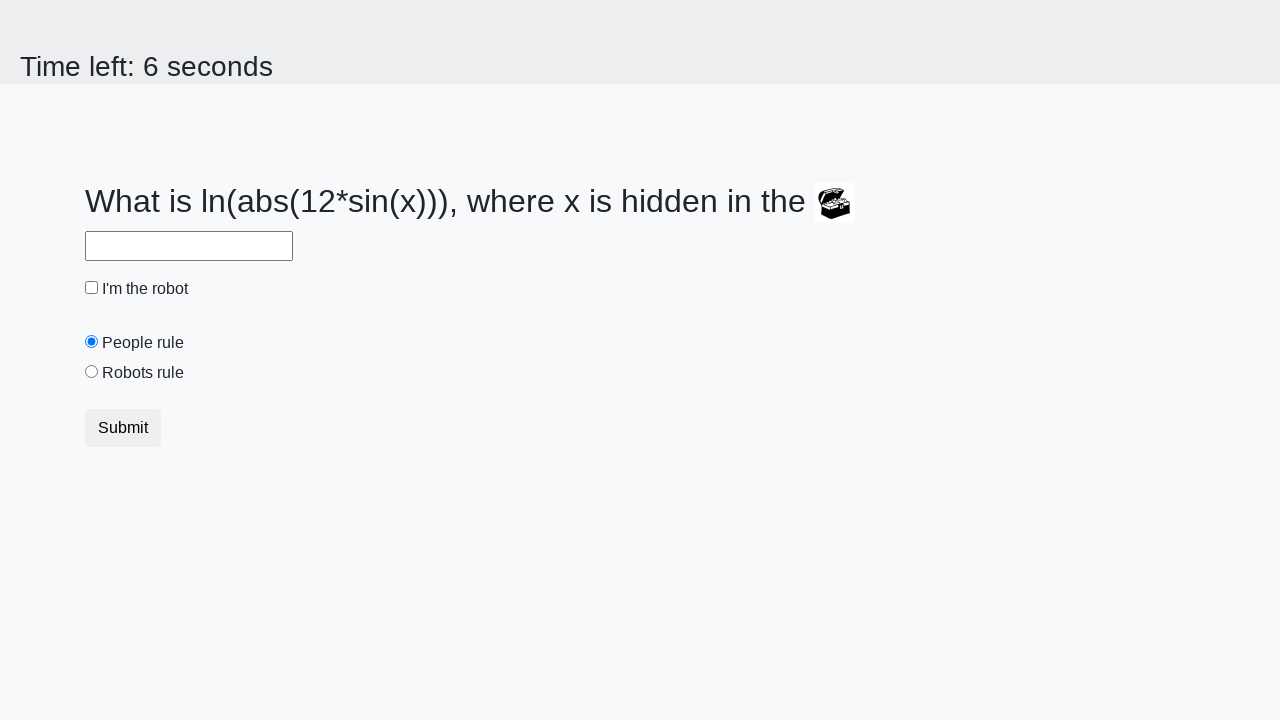

Retrieved custom attribute 'valuex' from treasure element
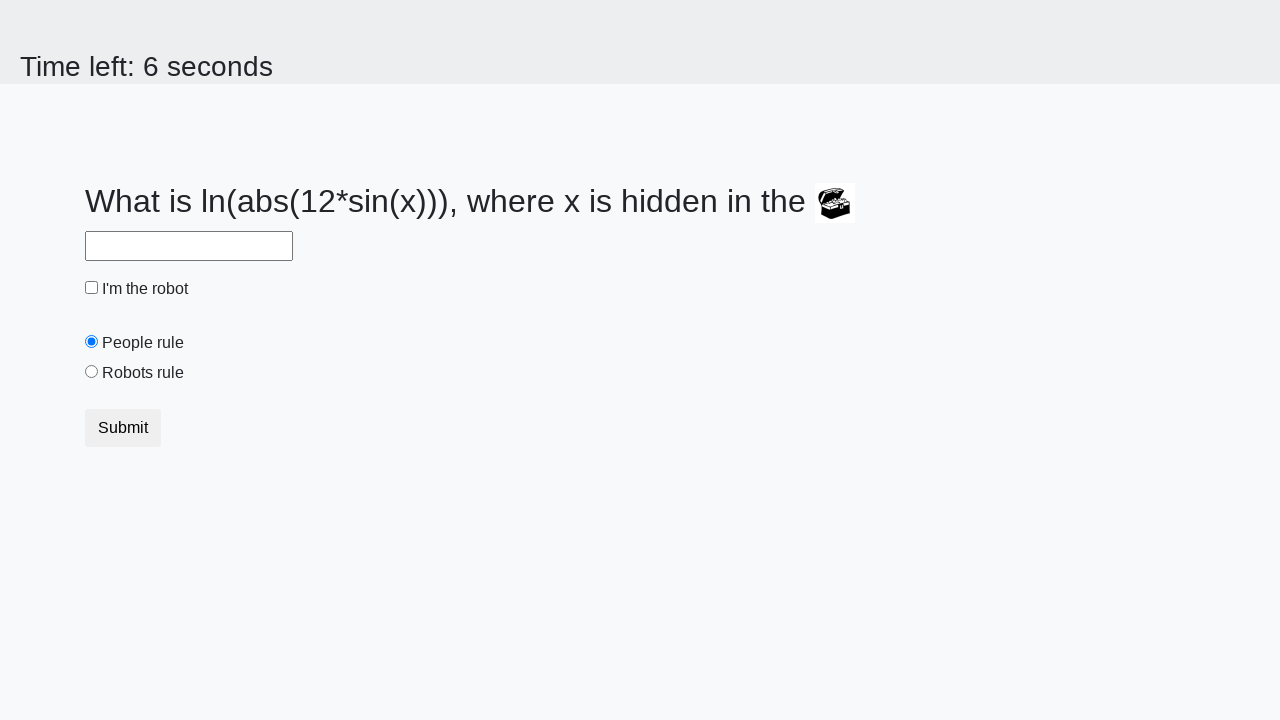

Calculated mathematical result using formula: log(abs(12 * sin(x)))
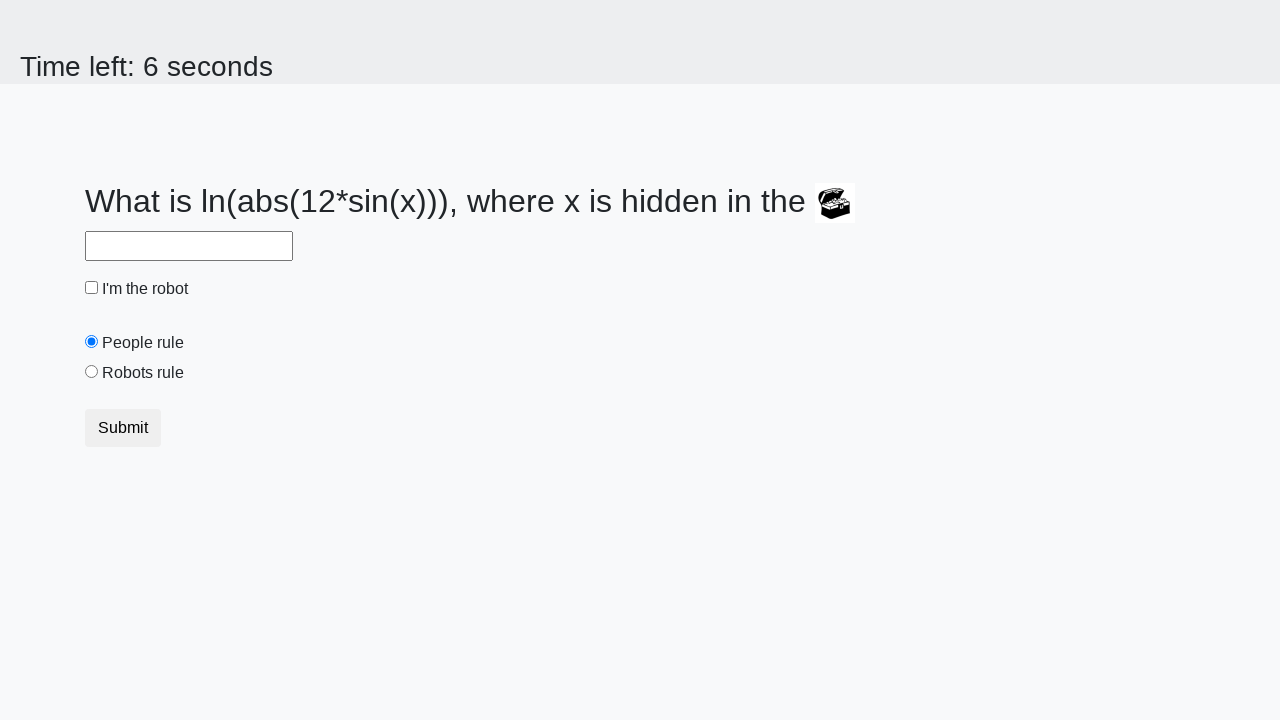

Filled answer field with calculated value on #answer
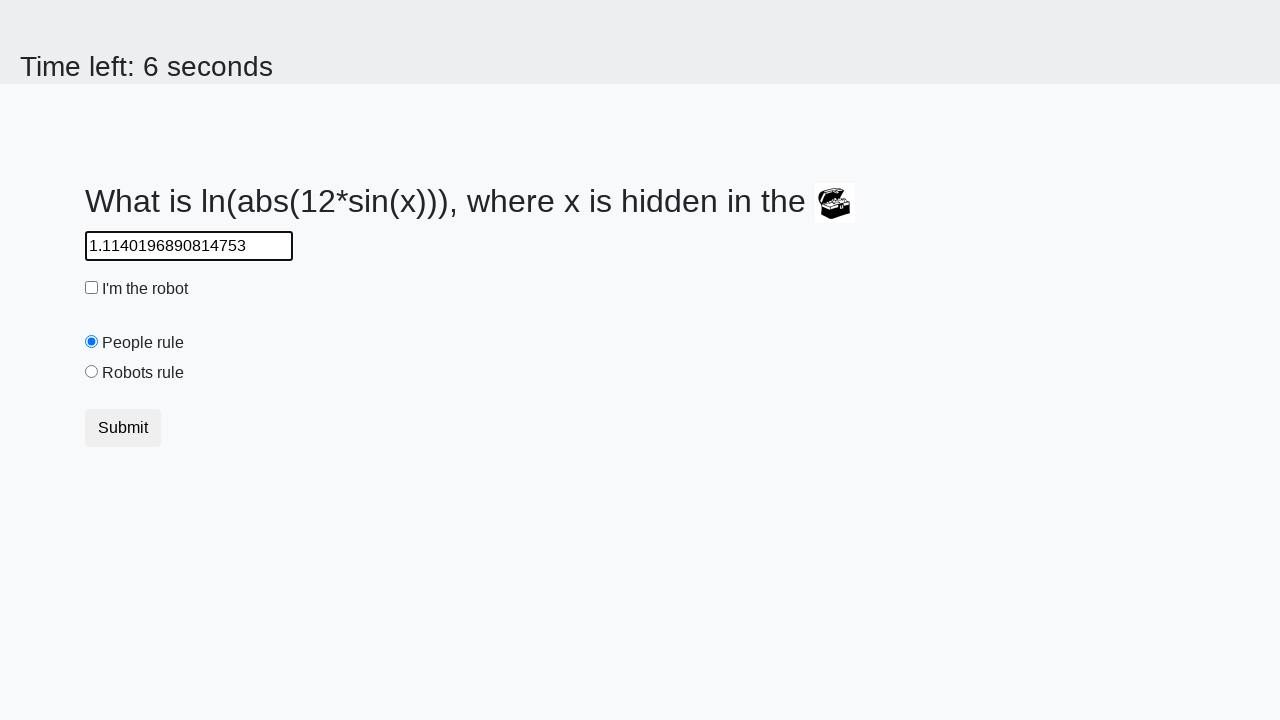

Checked the robot checkbox at (92, 288) on #robotCheckbox
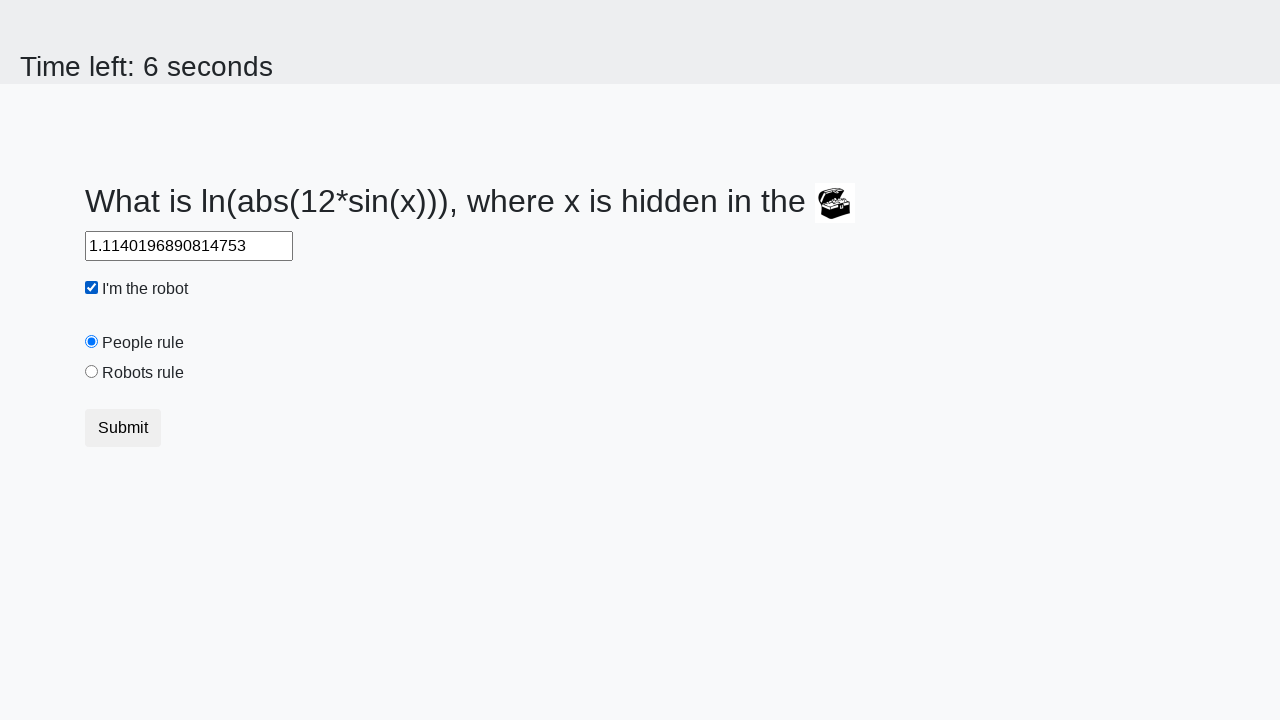

Clicked the 'robots rule' radio button at (92, 372) on #robotsRule
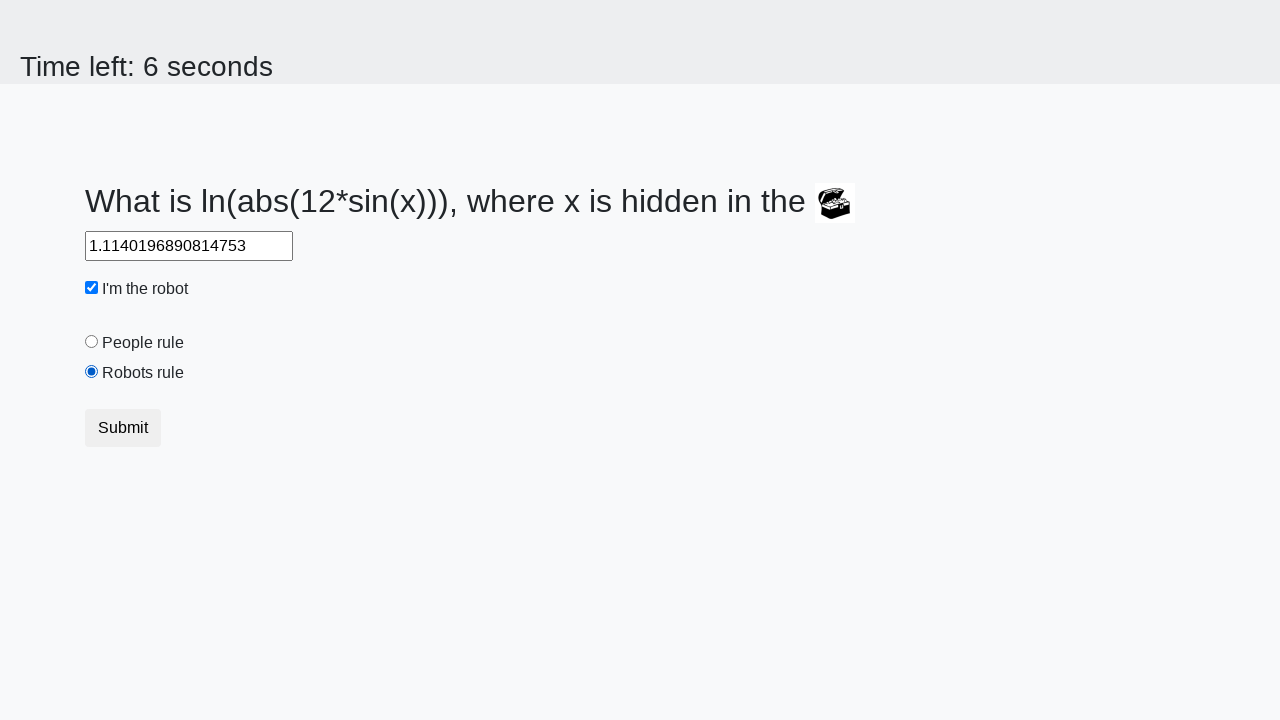

Clicked submit button to submit form at (123, 428) on button.btn
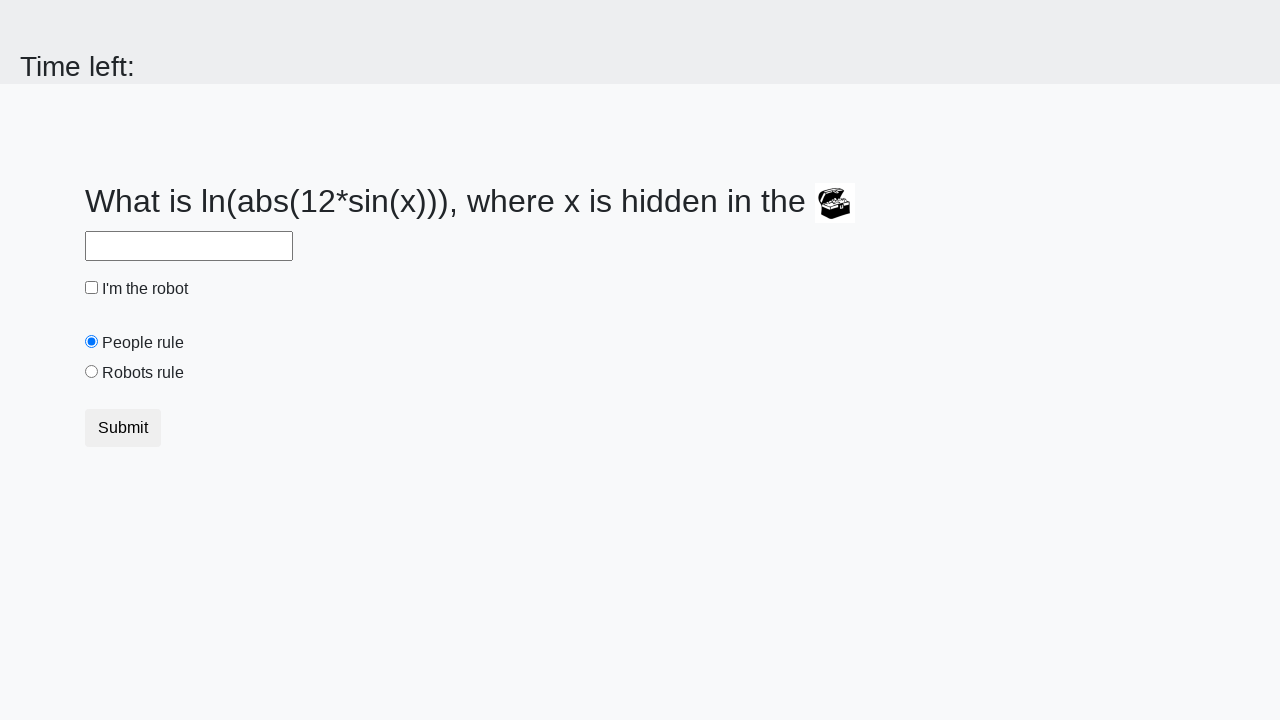

Waited 1 second for page to process submission
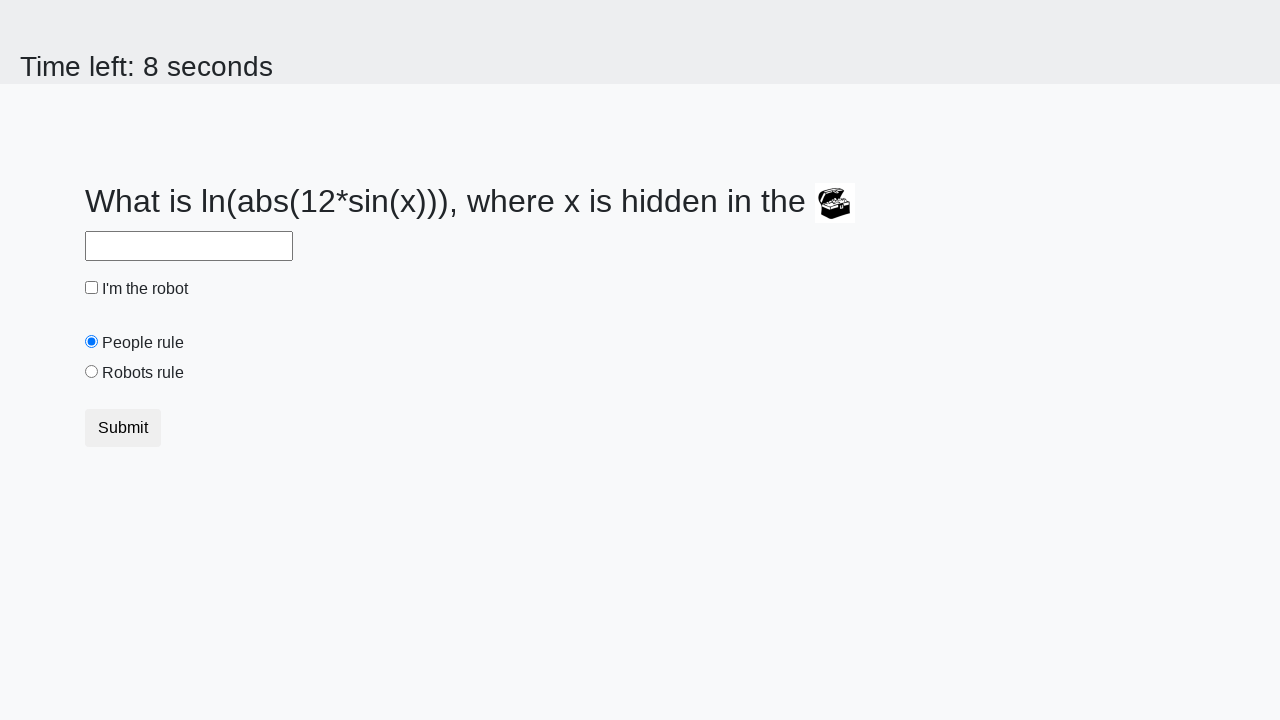

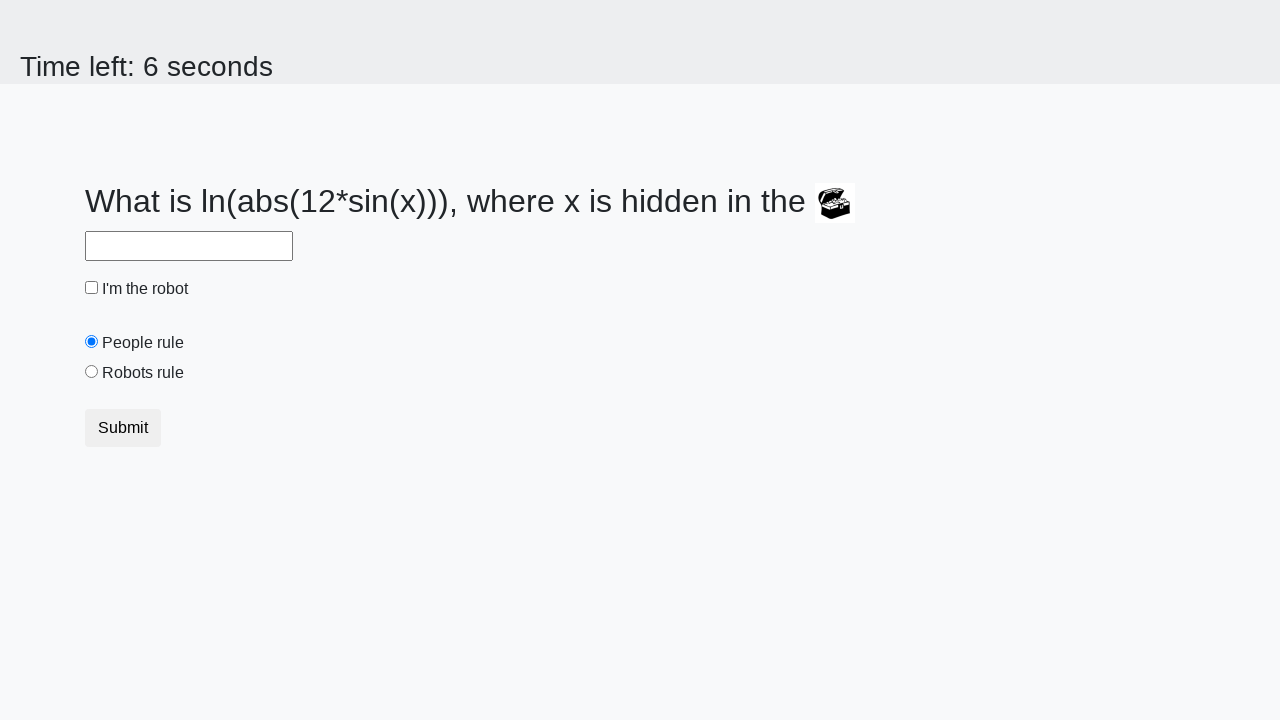